Tests drag and drop action by dragging box A onto box B

Starting URL: https://crossbrowsertesting.github.io/drag-and-drop

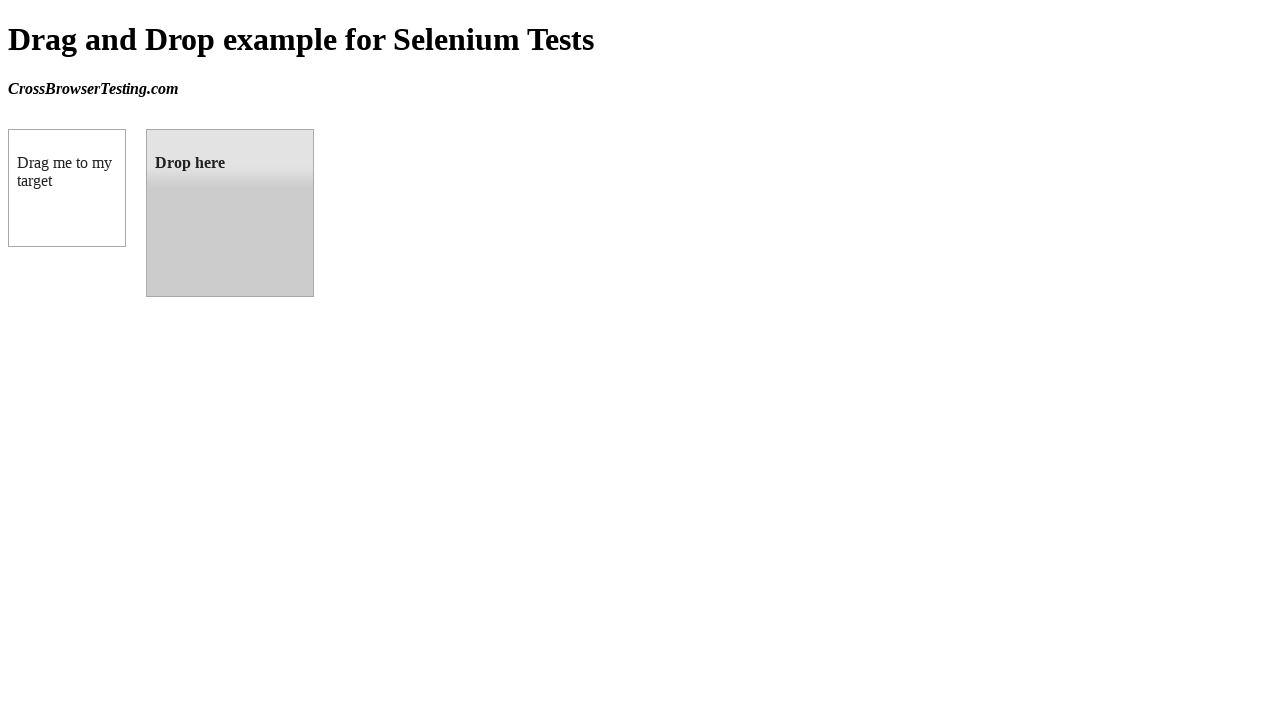

Waited for draggable element to load
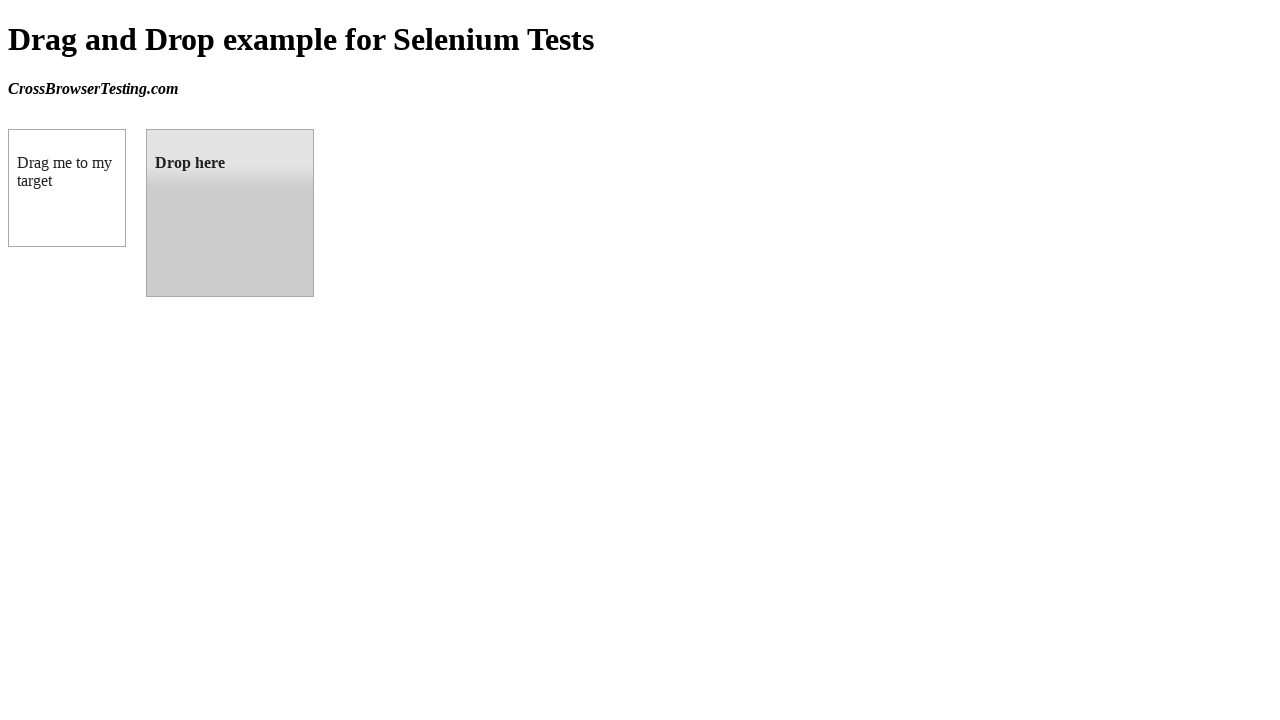

Located box A (draggable element)
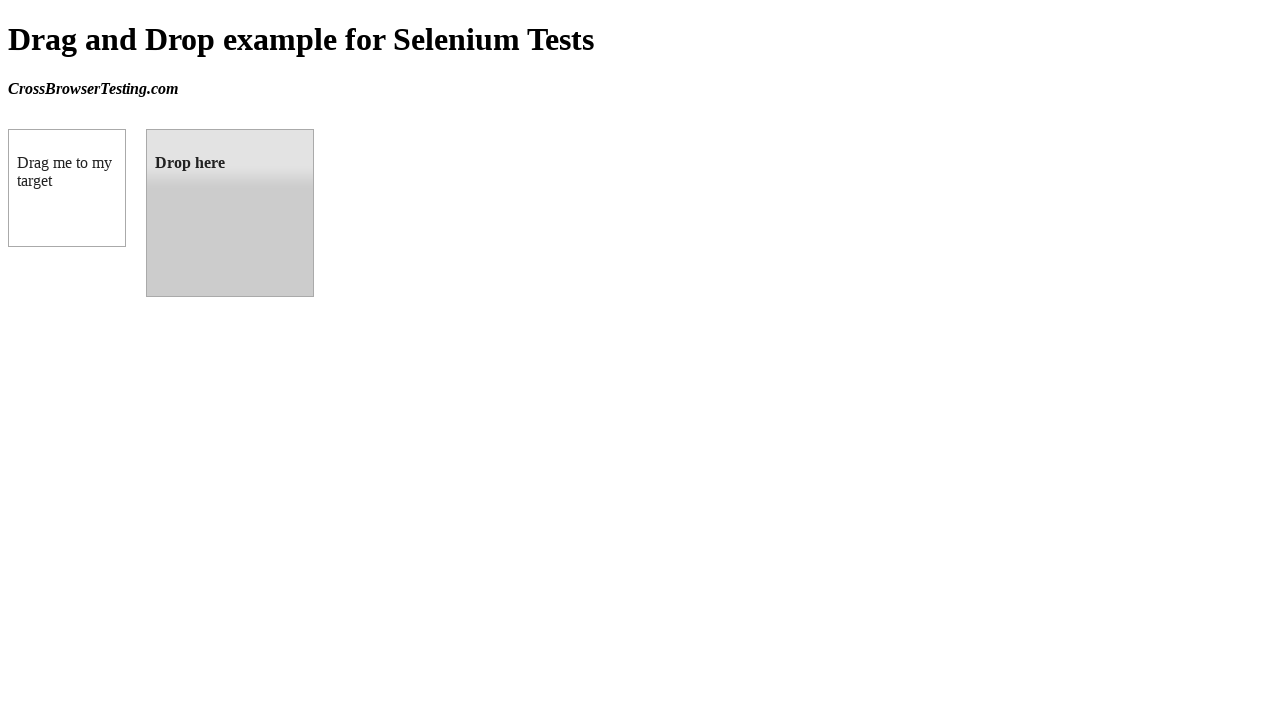

Located box B (droppable element)
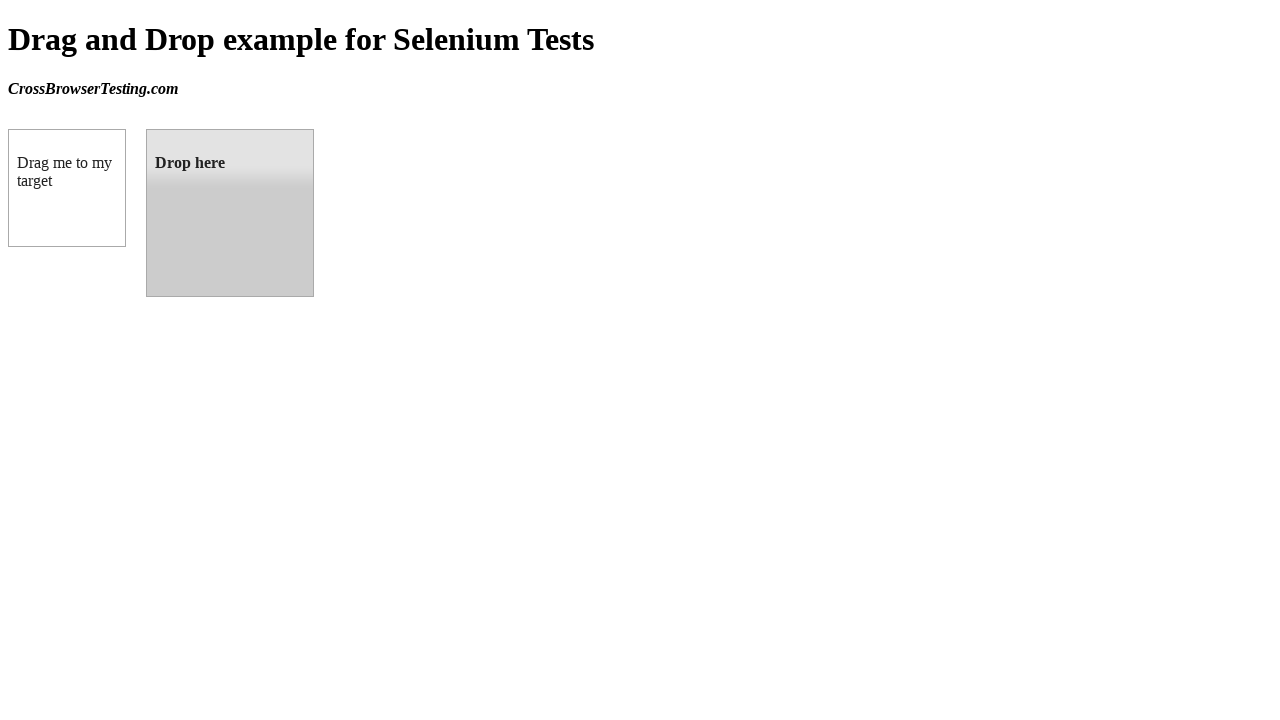

Dragged box A onto box B at (230, 213)
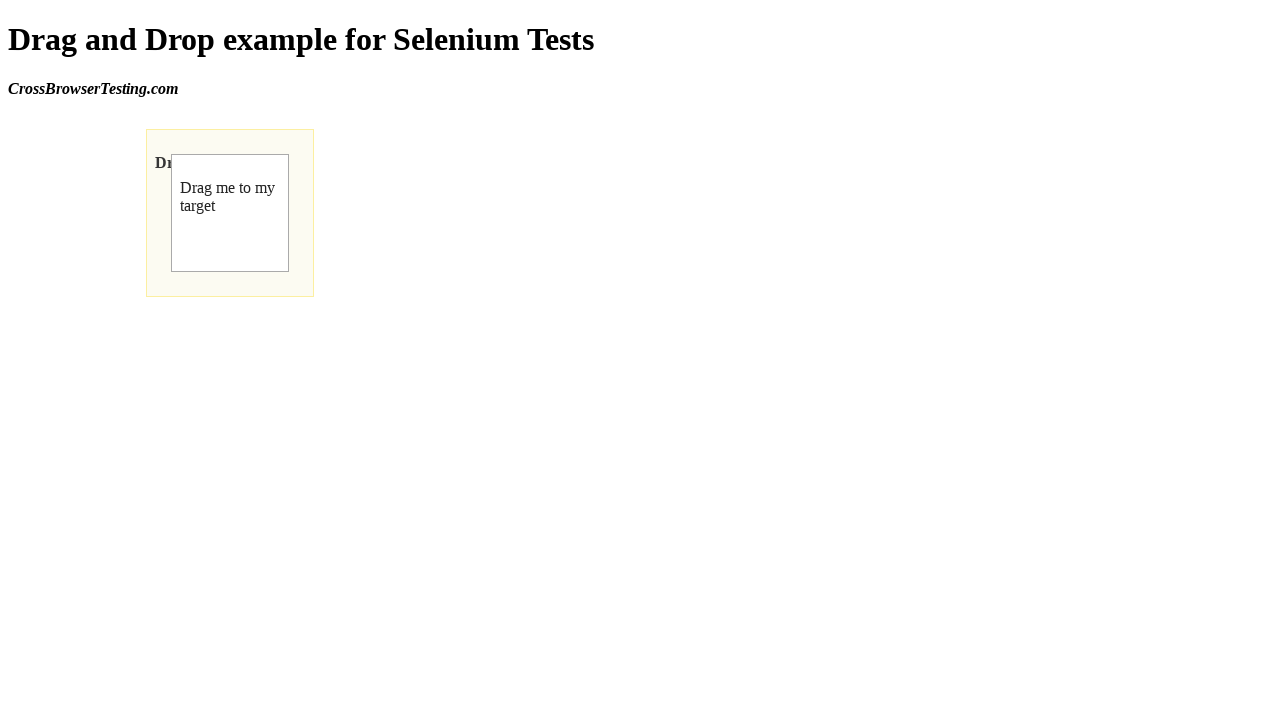

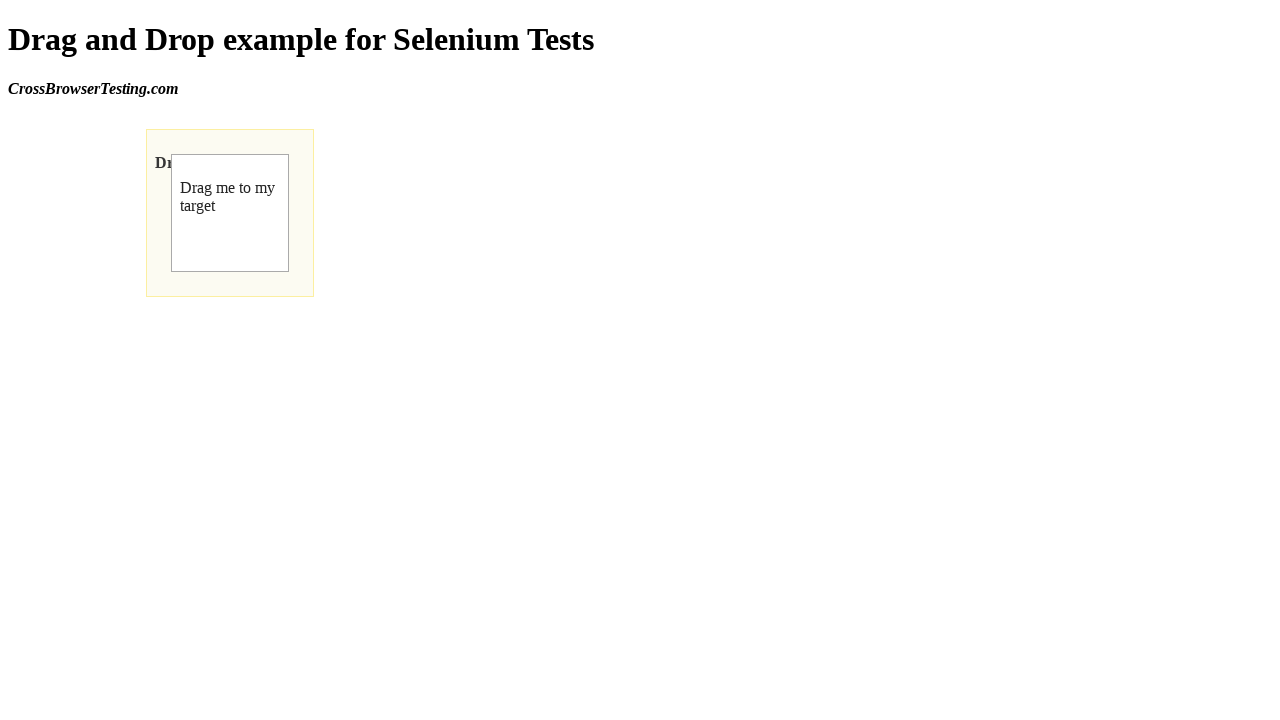